Tests dynamic loading page where an element is hidden until a button is clicked and loading completes, then verifies the "Hello World!" text appears

Starting URL: http://the-internet.herokuapp.com/dynamic_loading/1

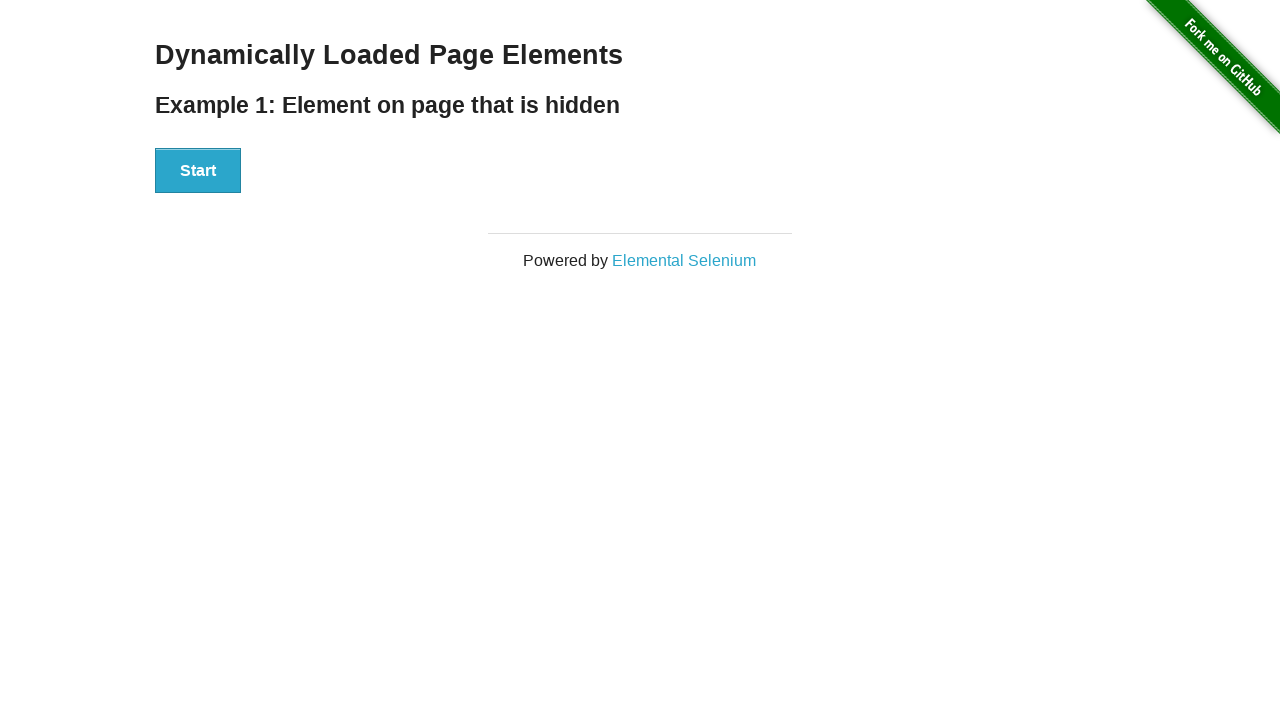

Clicked Start button to trigger dynamic loading at (198, 171) on #start button
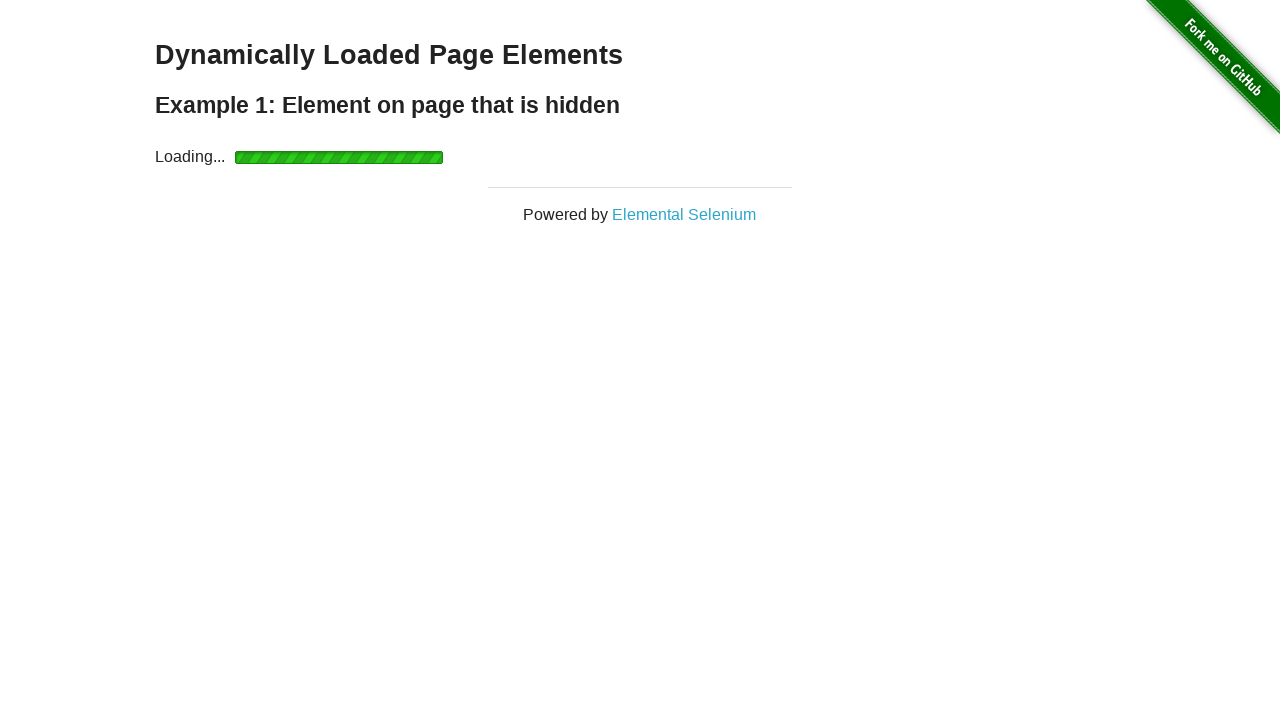

Waited for finish element to become visible after loading completed
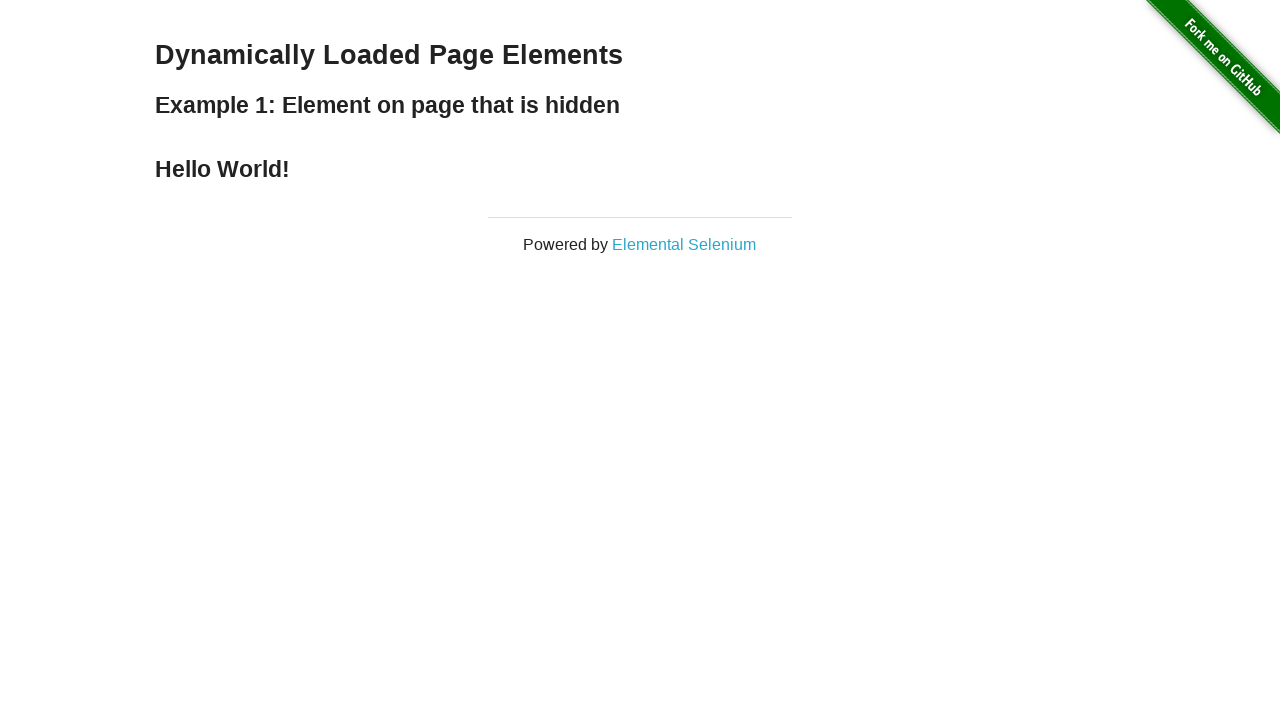

Verified 'Hello World!' text appears in finish element
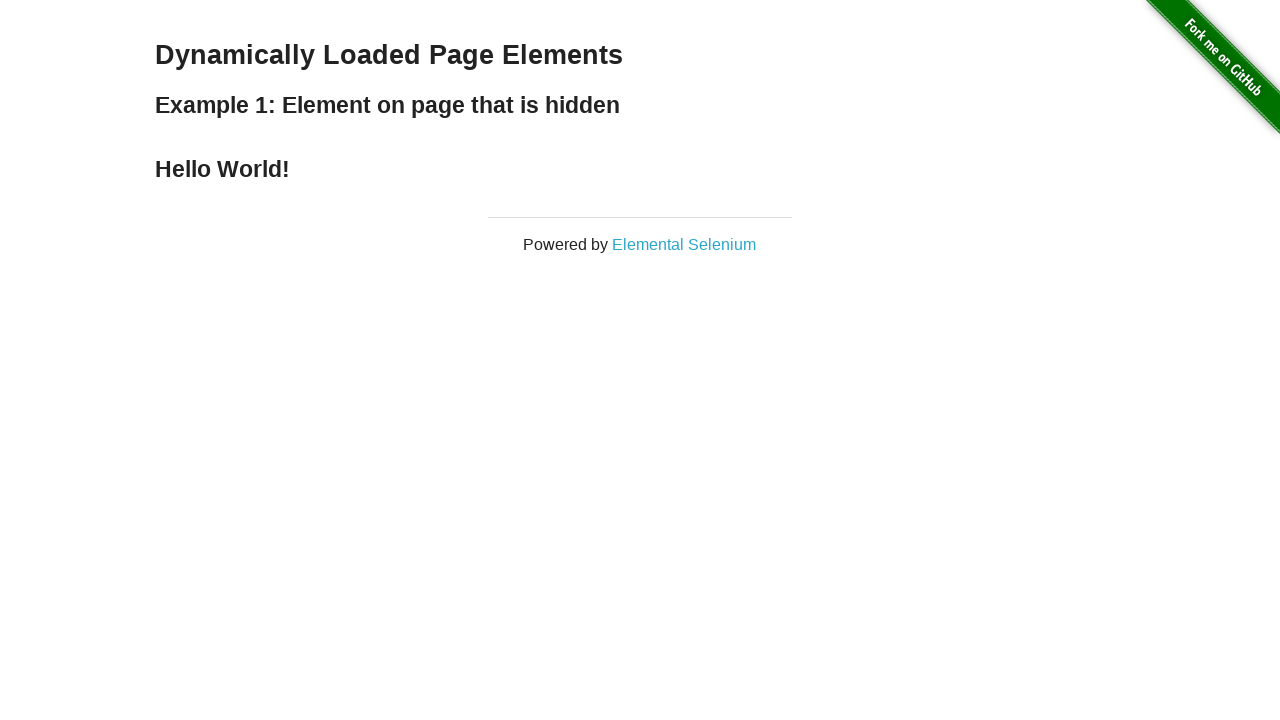

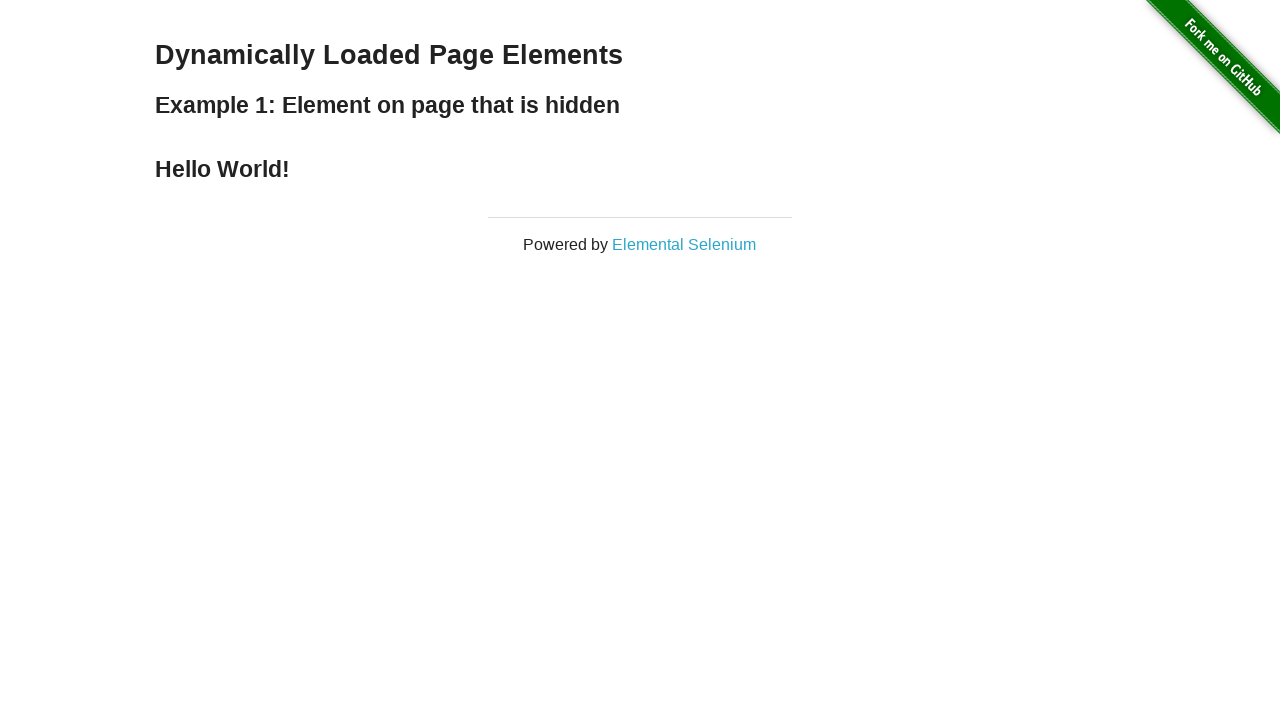